Navigates to a dropdown practice page on Rahul Shetty Academy and clicks on the Check-In element to interact with the date picker functionality.

Starting URL: https://rahulshettyacademy.com/dropdownsPractise/

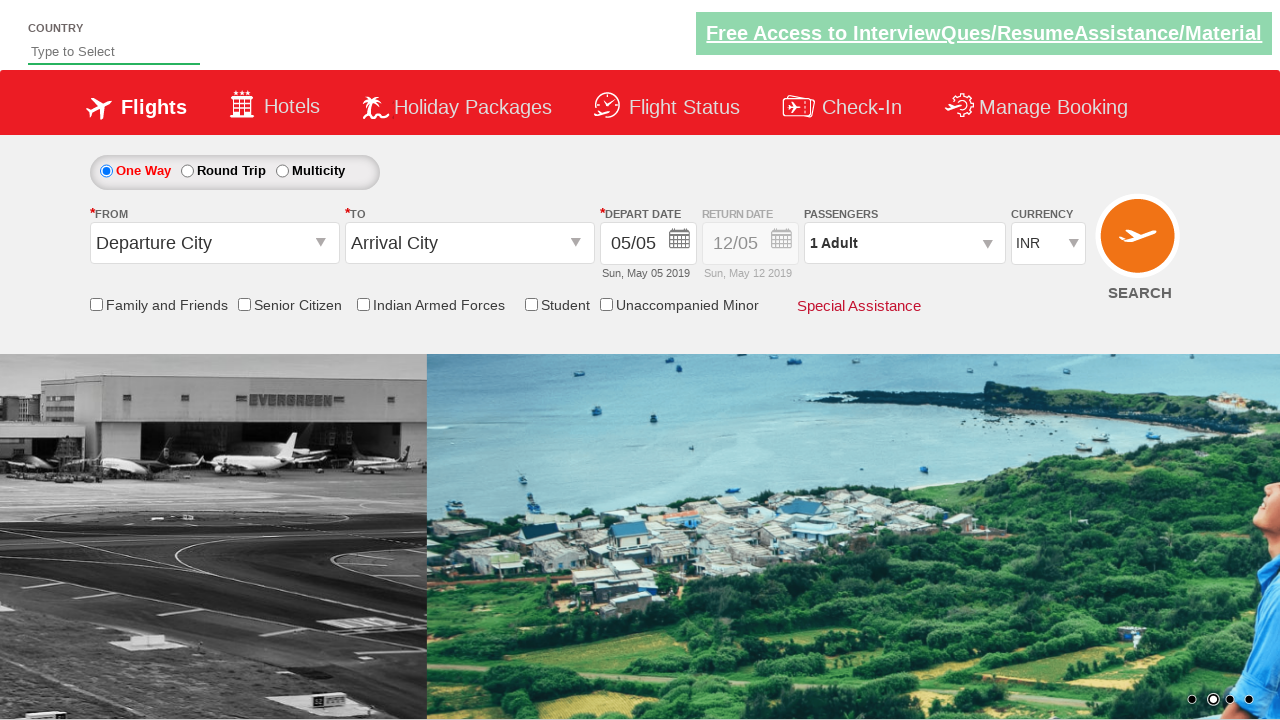

Navigated to Rahul Shetty Academy dropdowns practice page
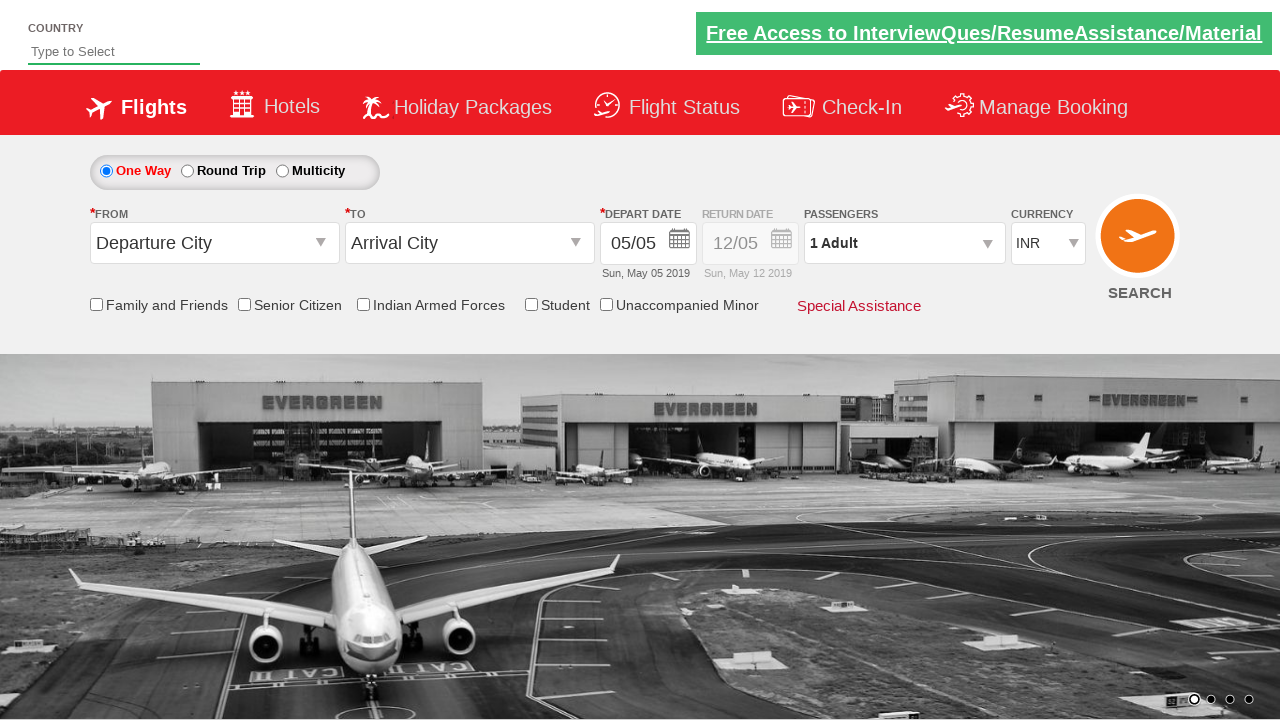

Clicked on the Check-In element to interact with date picker functionality at (842, 108) on xpath=//li[contains(., 'Check-In')]
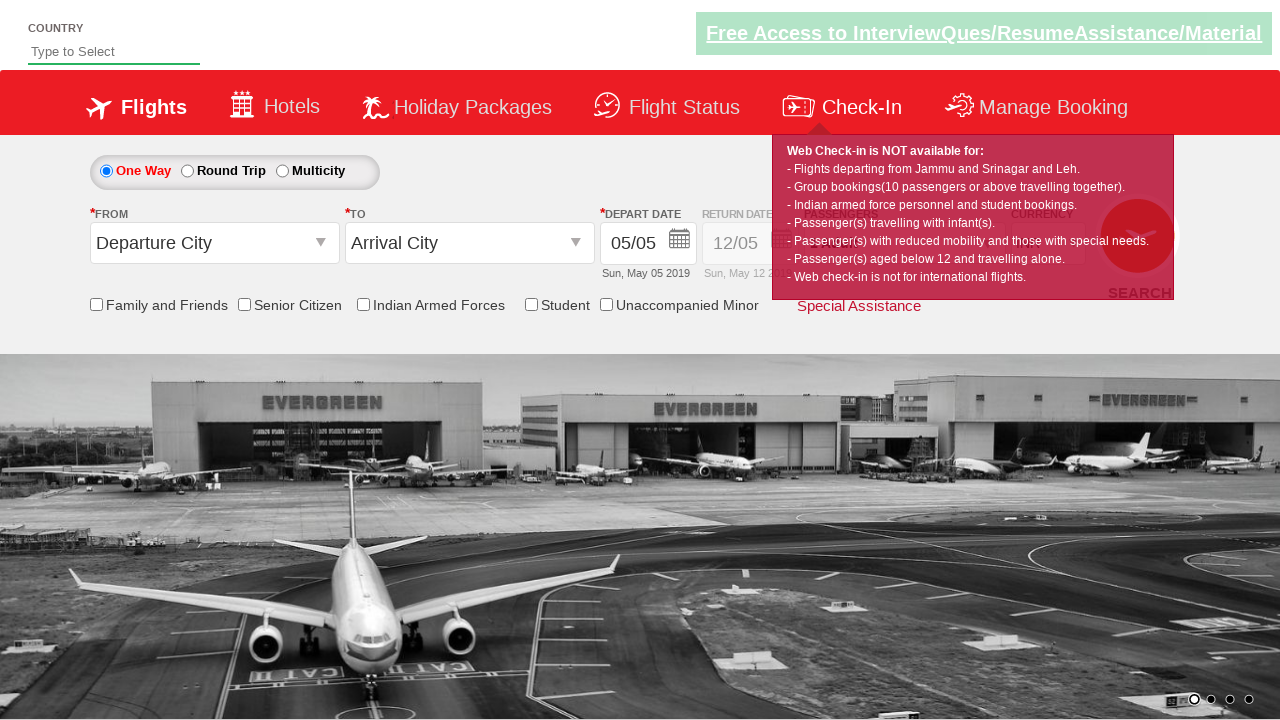

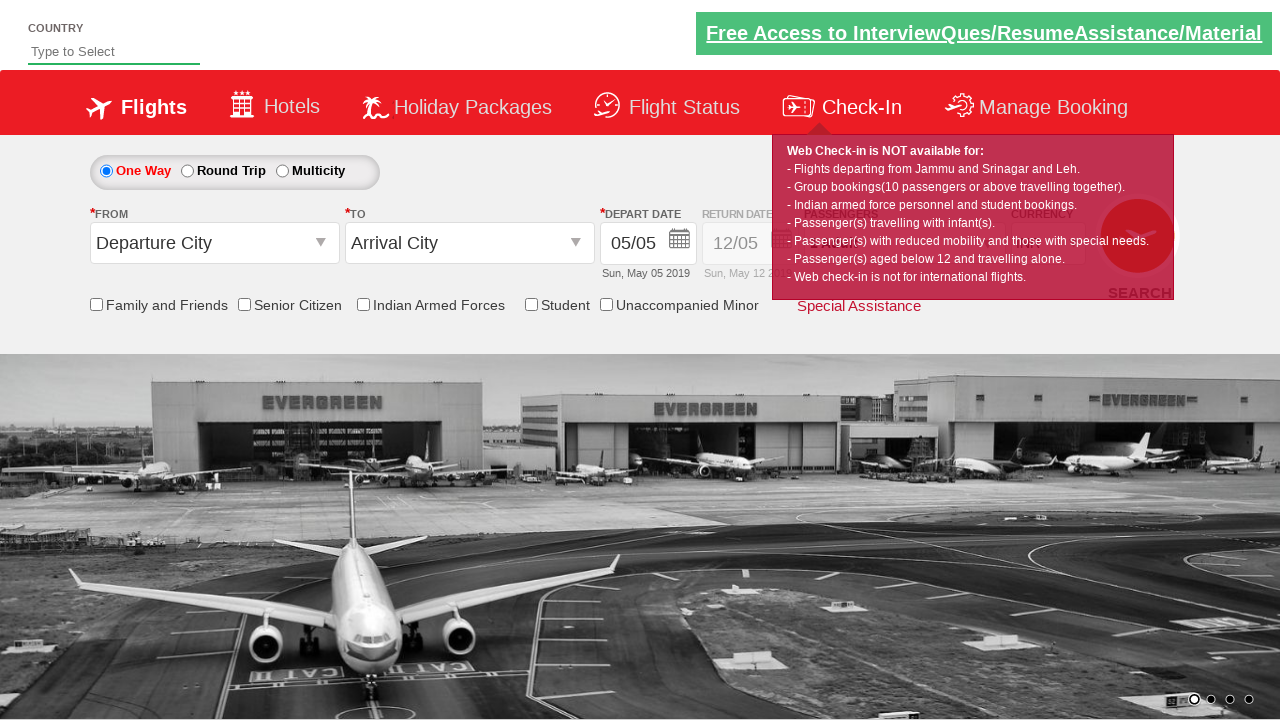